Tests sending a tab key press without targeting a specific element and verifies the result text displays the correct key pressed.

Starting URL: http://the-internet.herokuapp.com/key_presses

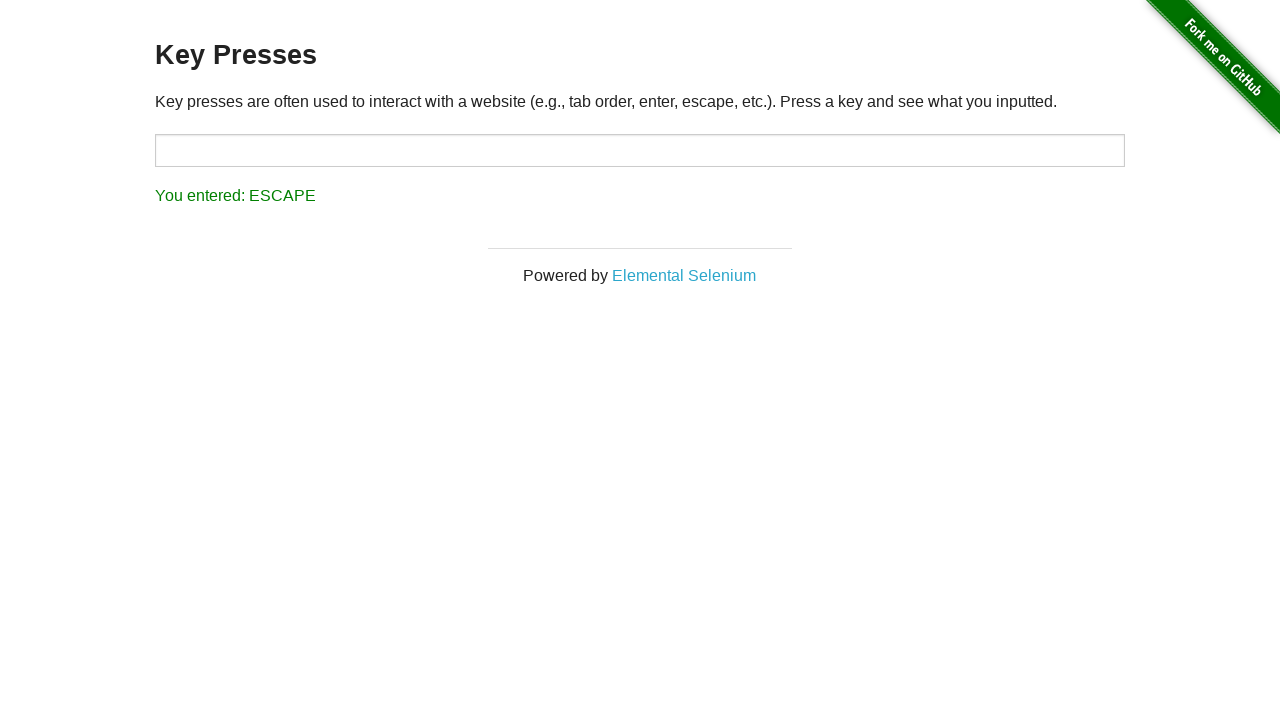

Pressed Tab key without targeting a specific element
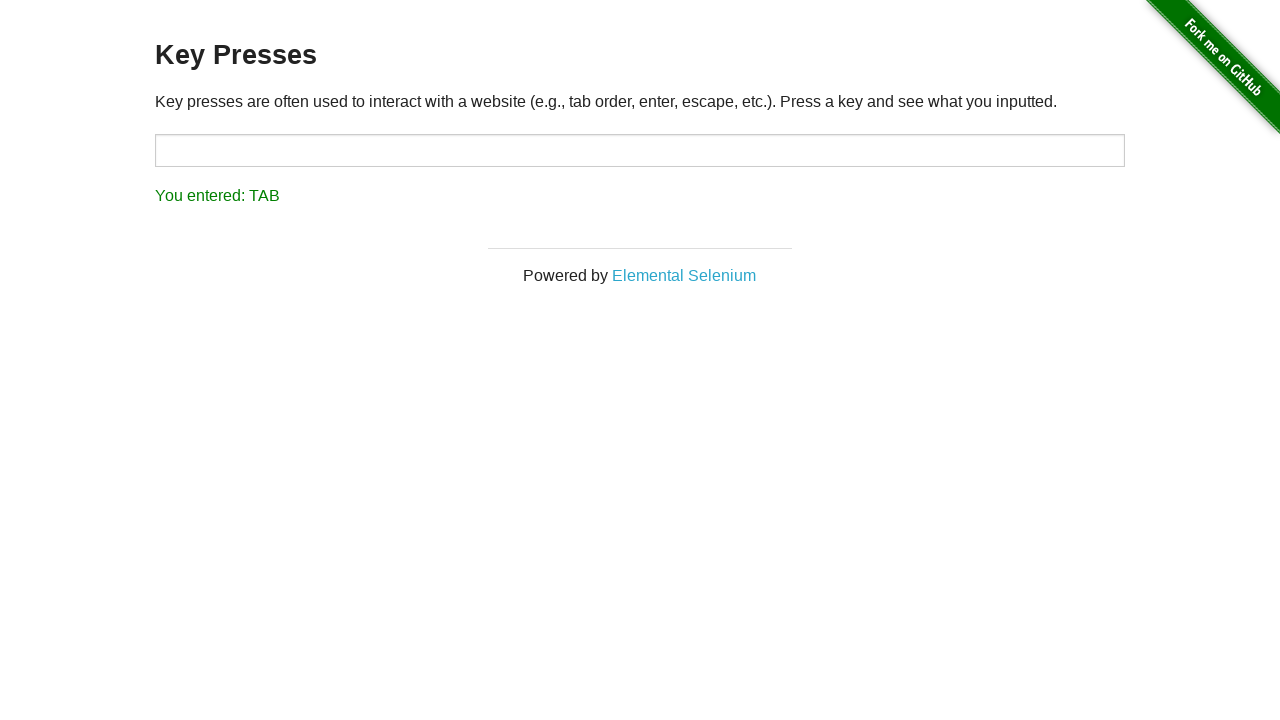

Result element loaded
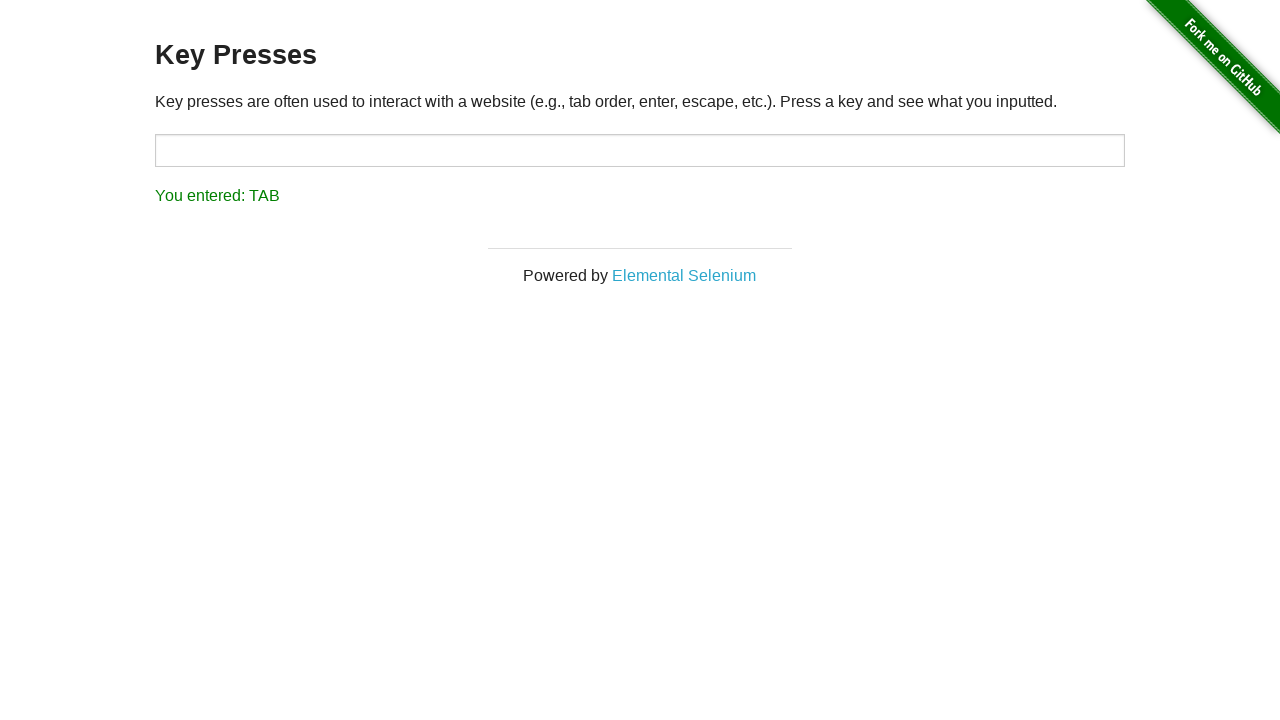

Retrieved result text content
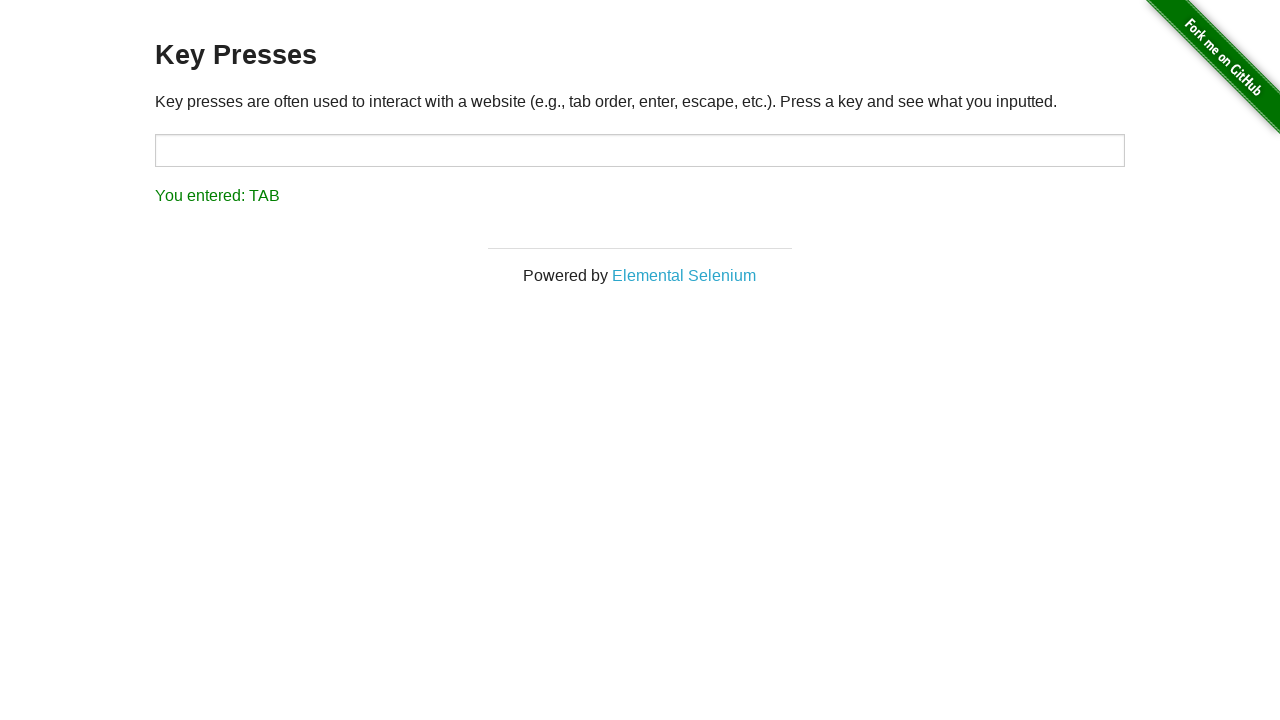

Verified result text displays 'You entered: TAB'
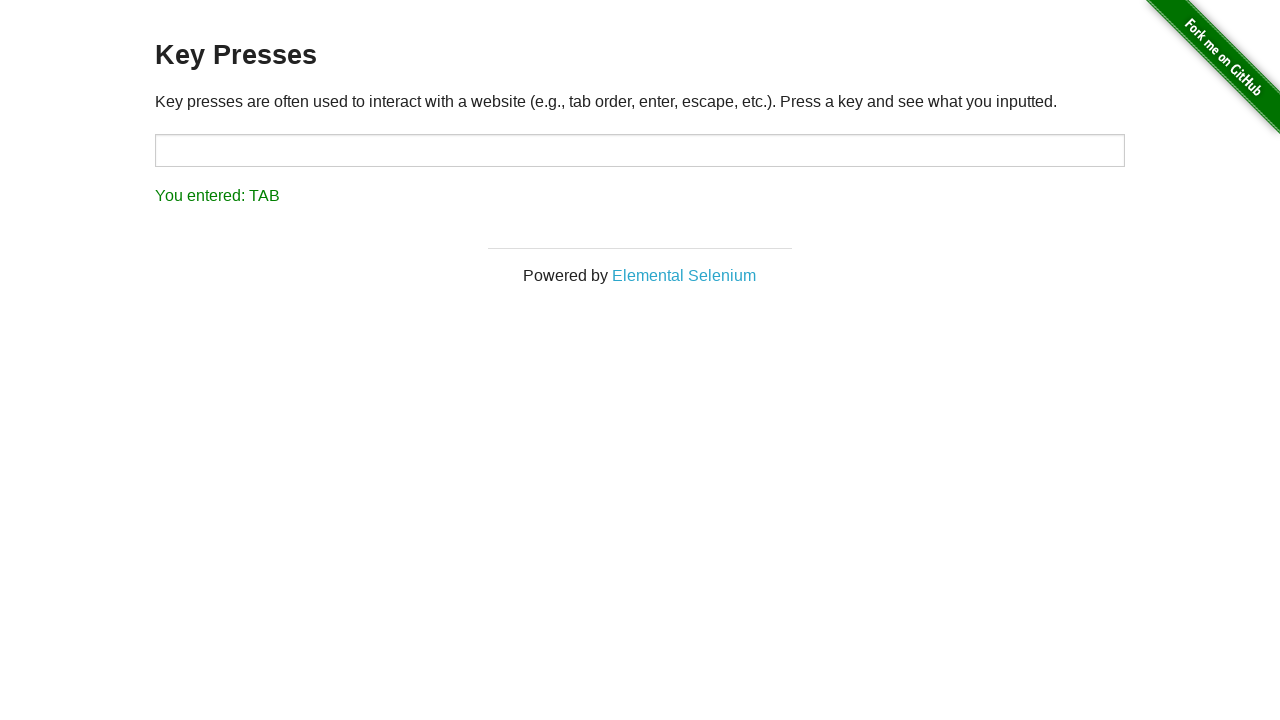

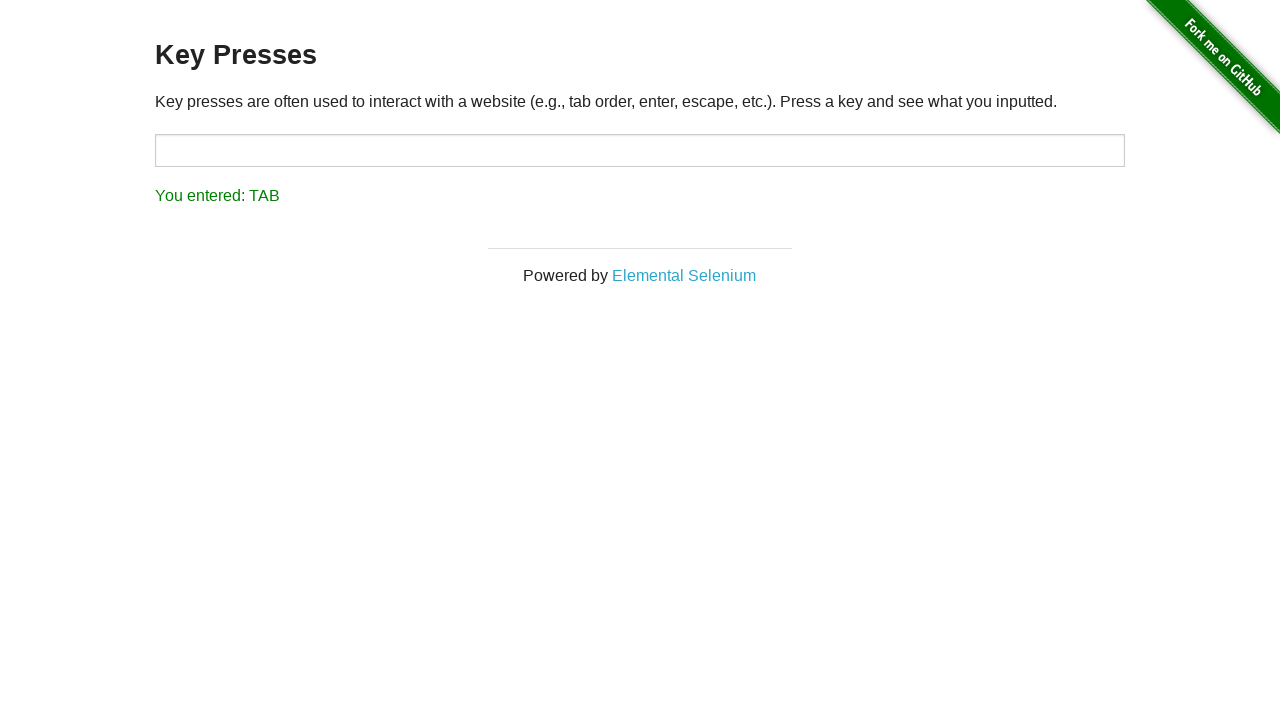